Tests a booking form by waiting for a specific price condition, then solving a math problem and submitting the answer

Starting URL: http://suninjuly.github.io/explicit_wait2.html

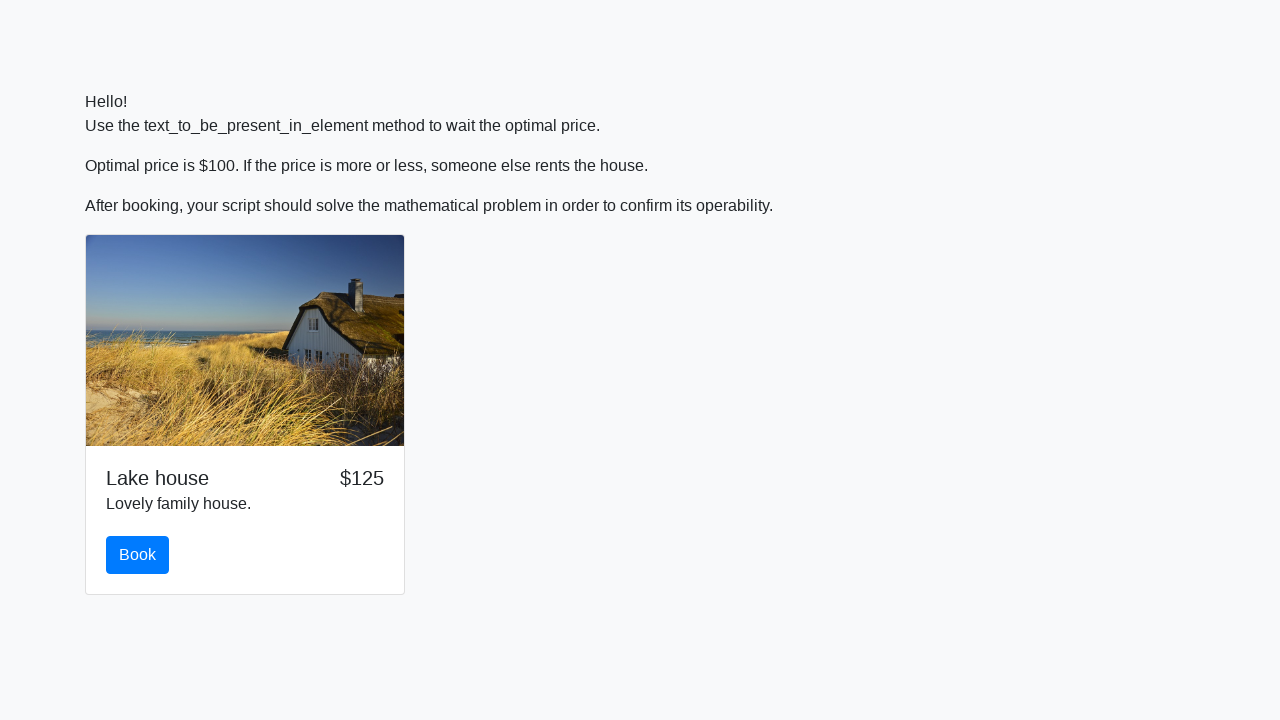

Waited for price to reach $100
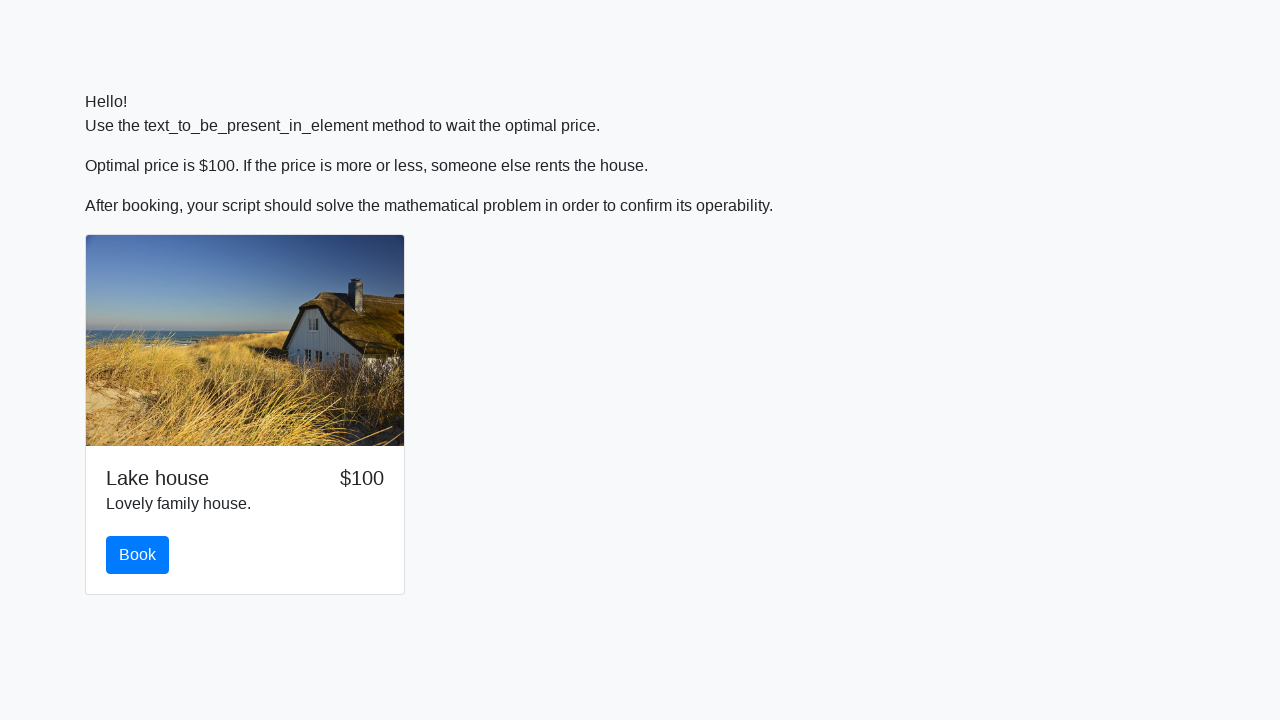

Clicked book button at (138, 555) on #book
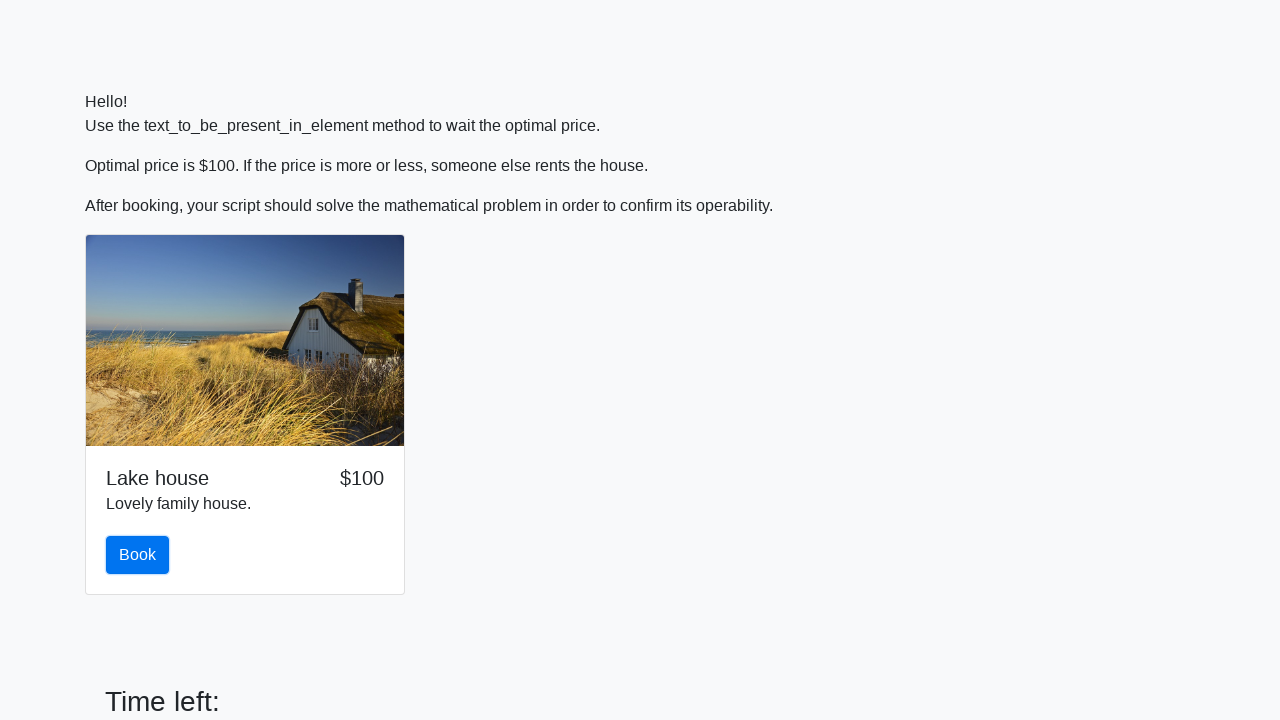

Retrieved input value: 552
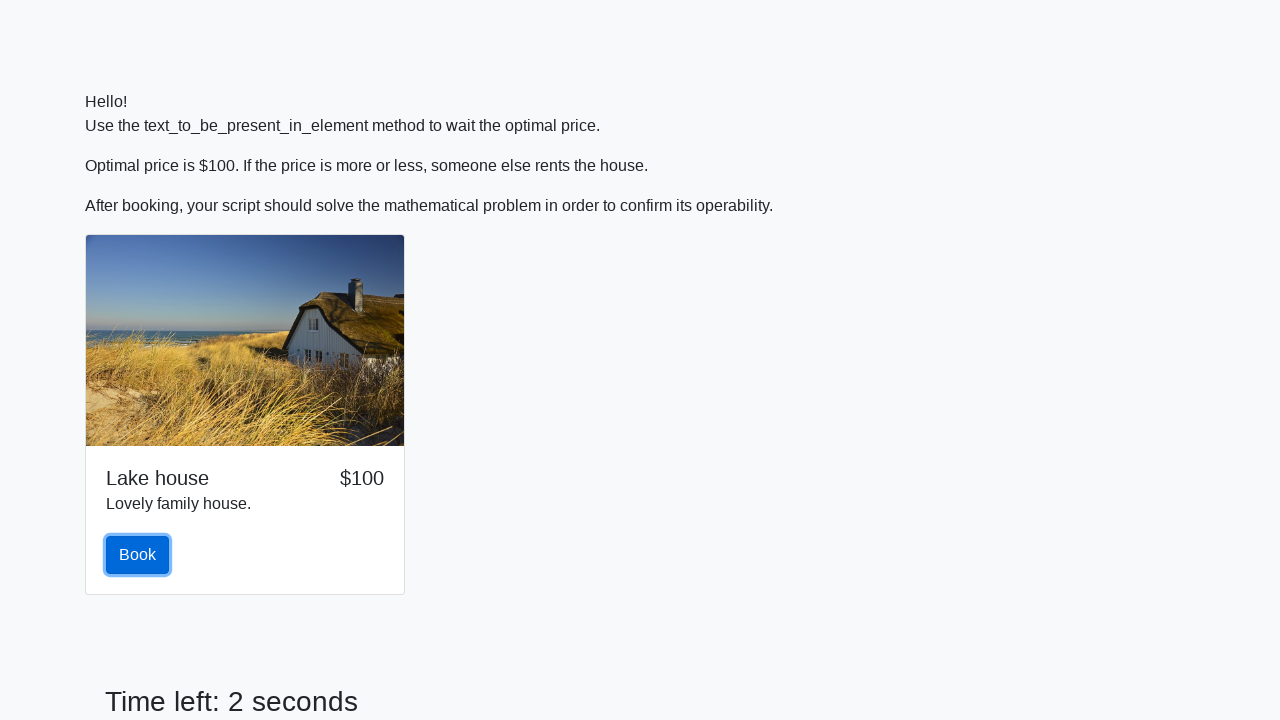

Calculated answer: 2.2564836725331956
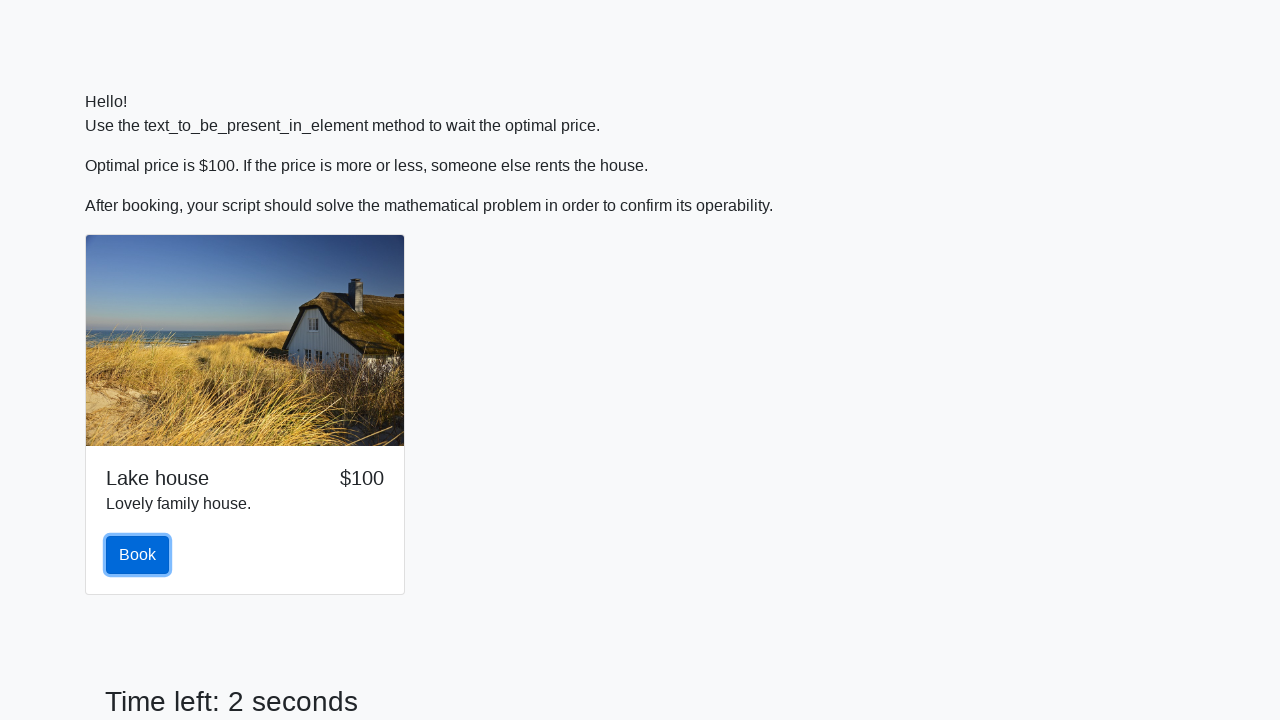

Filled answer field with calculated value on #answer
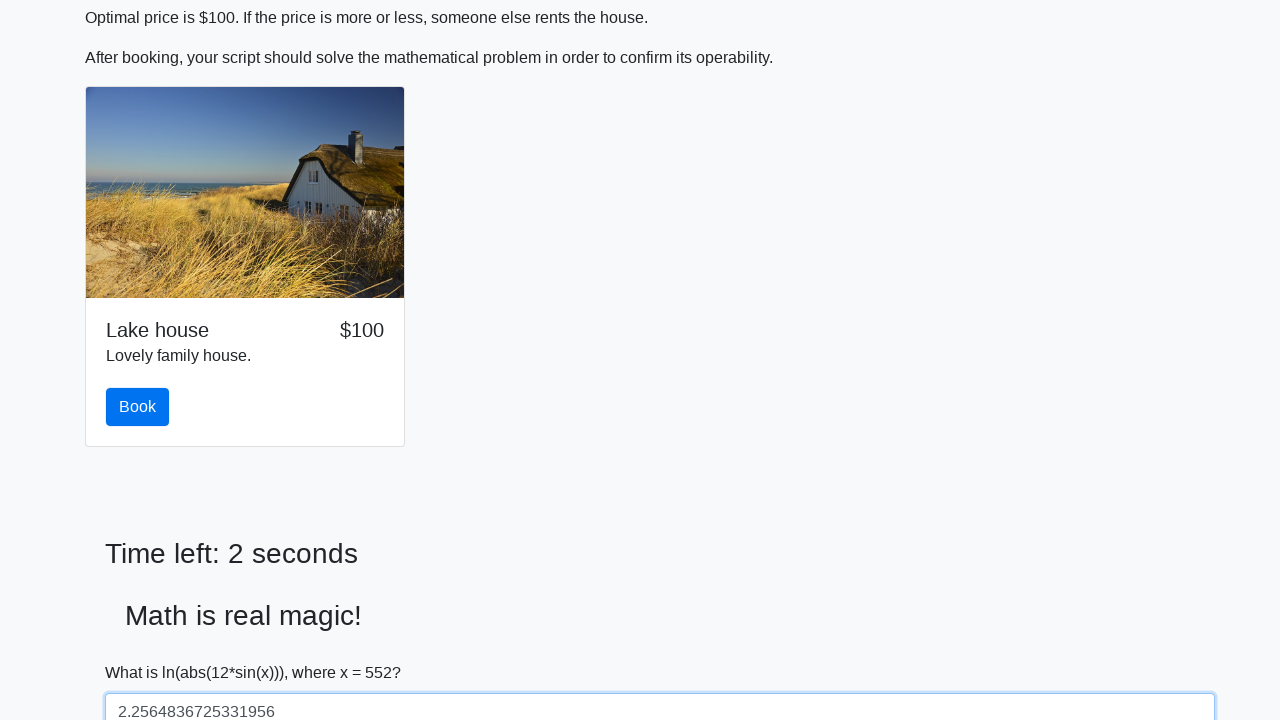

Clicked solve button to submit answer at (143, 651) on #solve
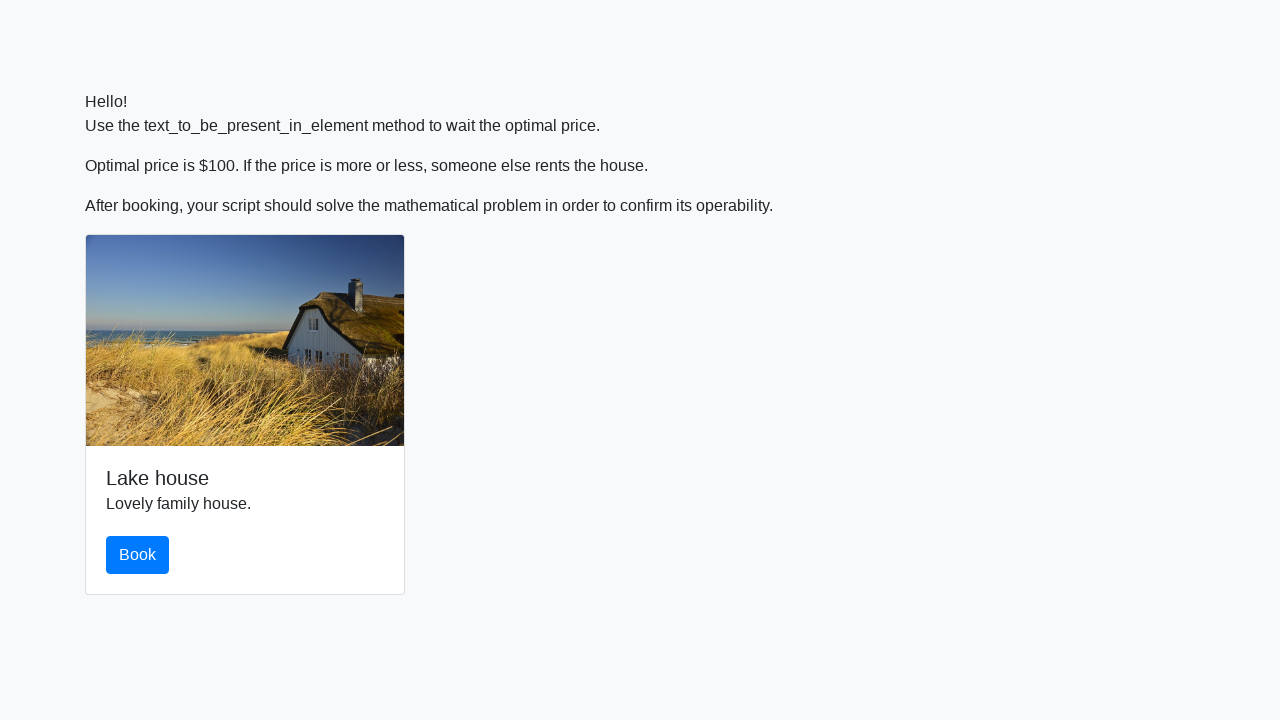

Set up alert handler and accepted confirmation dialog
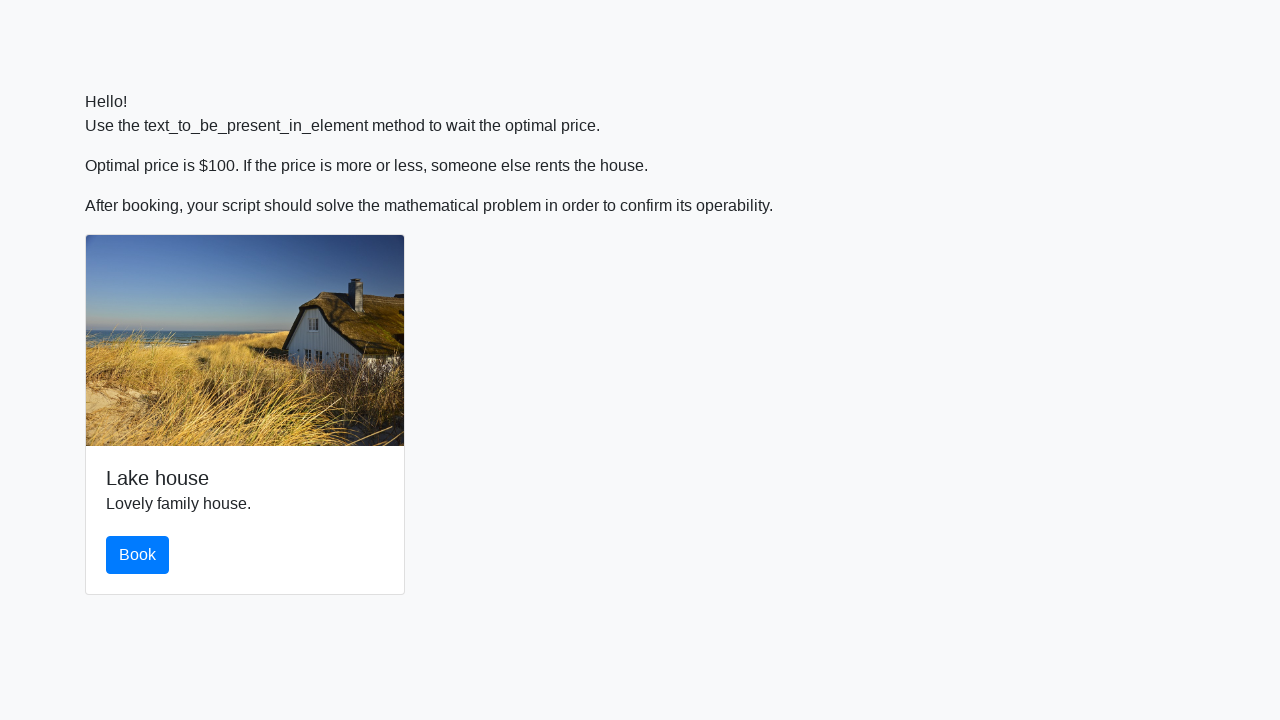

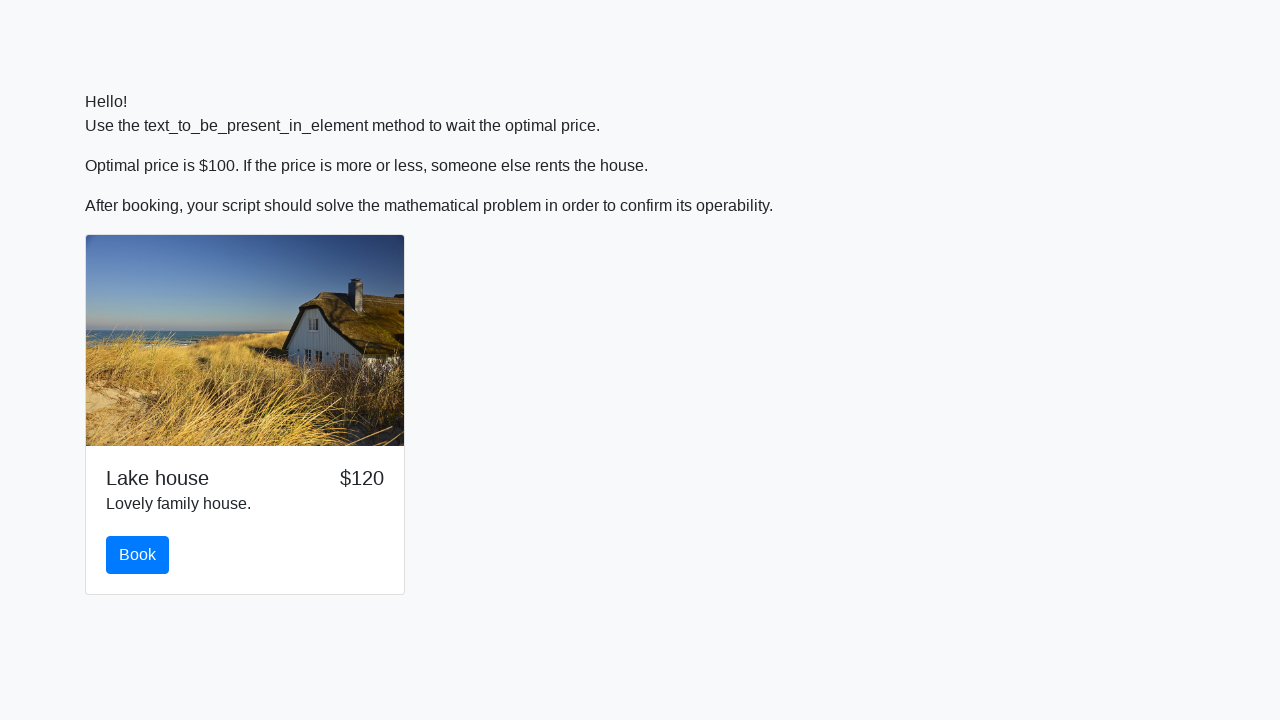